Tests that "Maxwell Hunter" appears in the page title of the index page

Starting URL: http://mhunterak.github.io/index.html

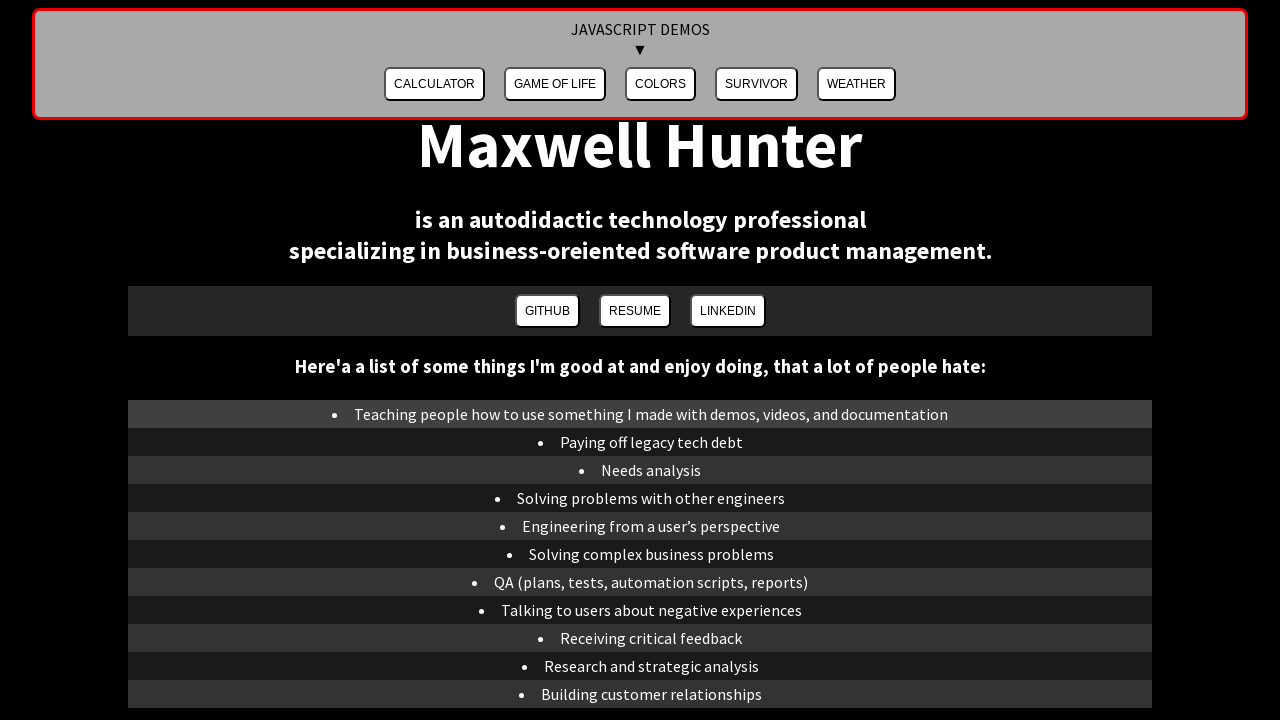

Waited for page to reach domcontentloaded state
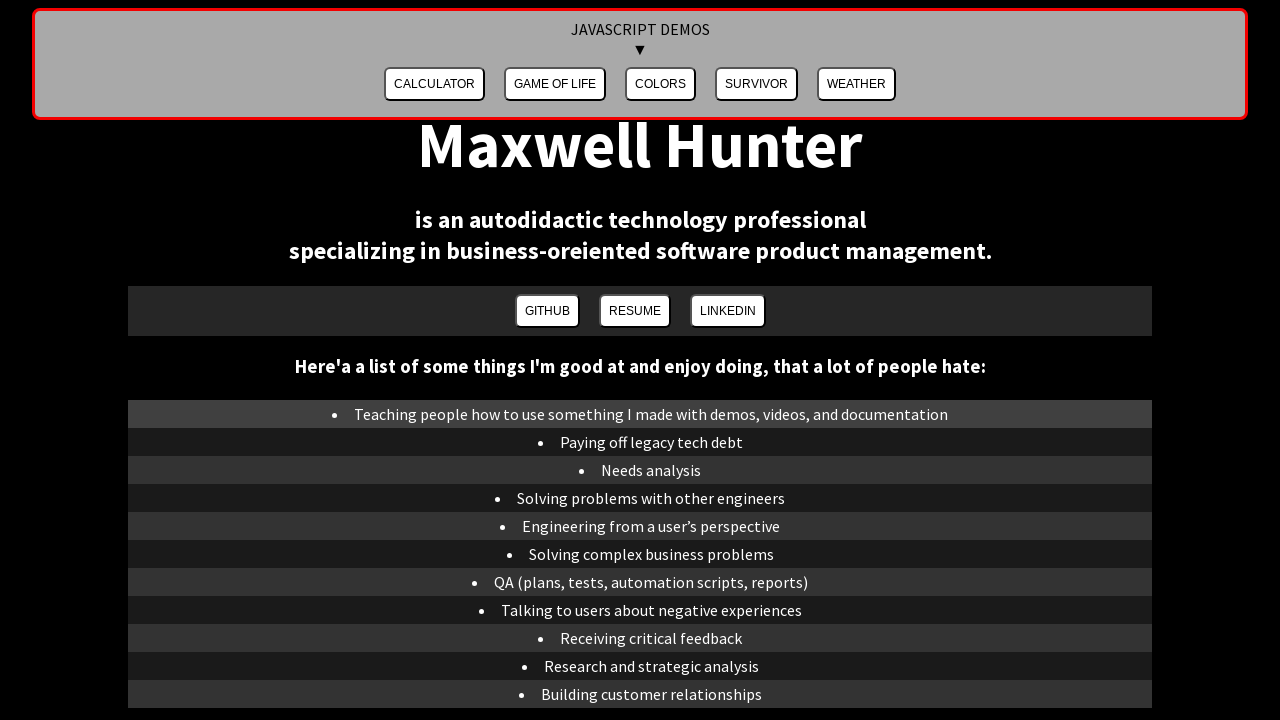

Verified that 'Maxwell Hunter' appears in the page title
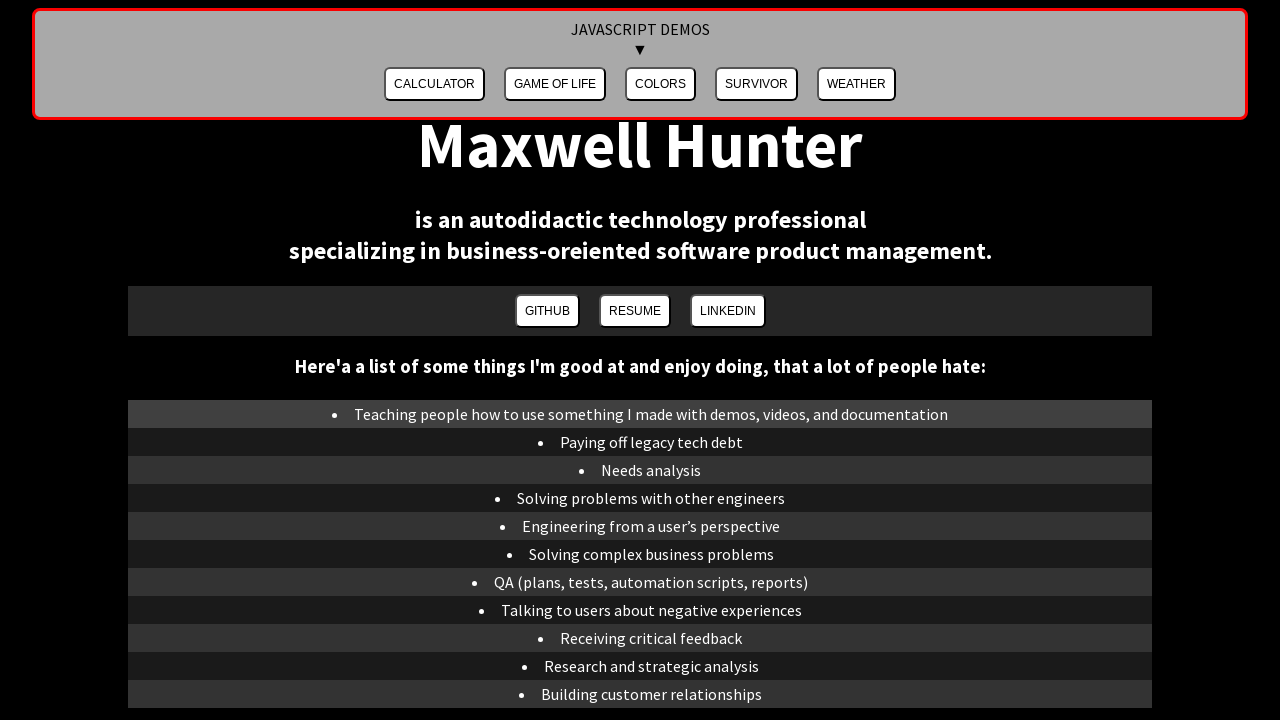

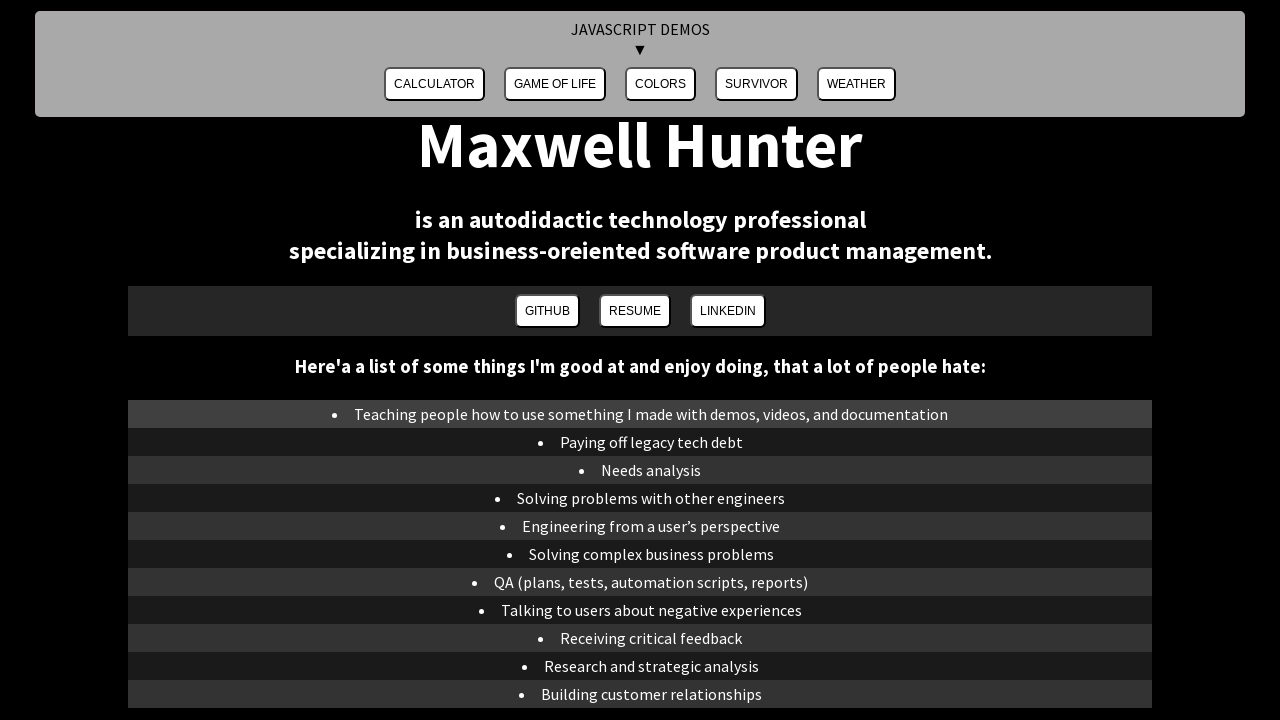